Navigates to page and verifies page source contains HTML tag

Starting URL: https://selectorshub.com/xpath-practice-page/

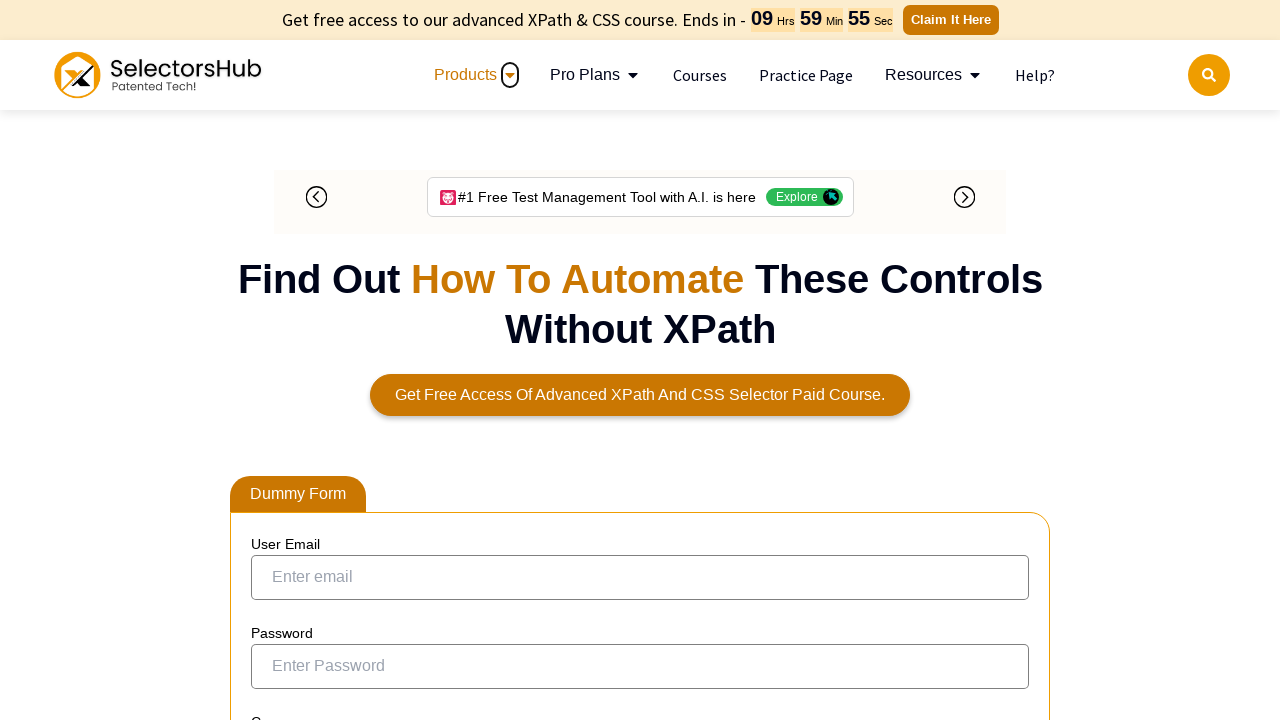

Waited for page DOM content to load
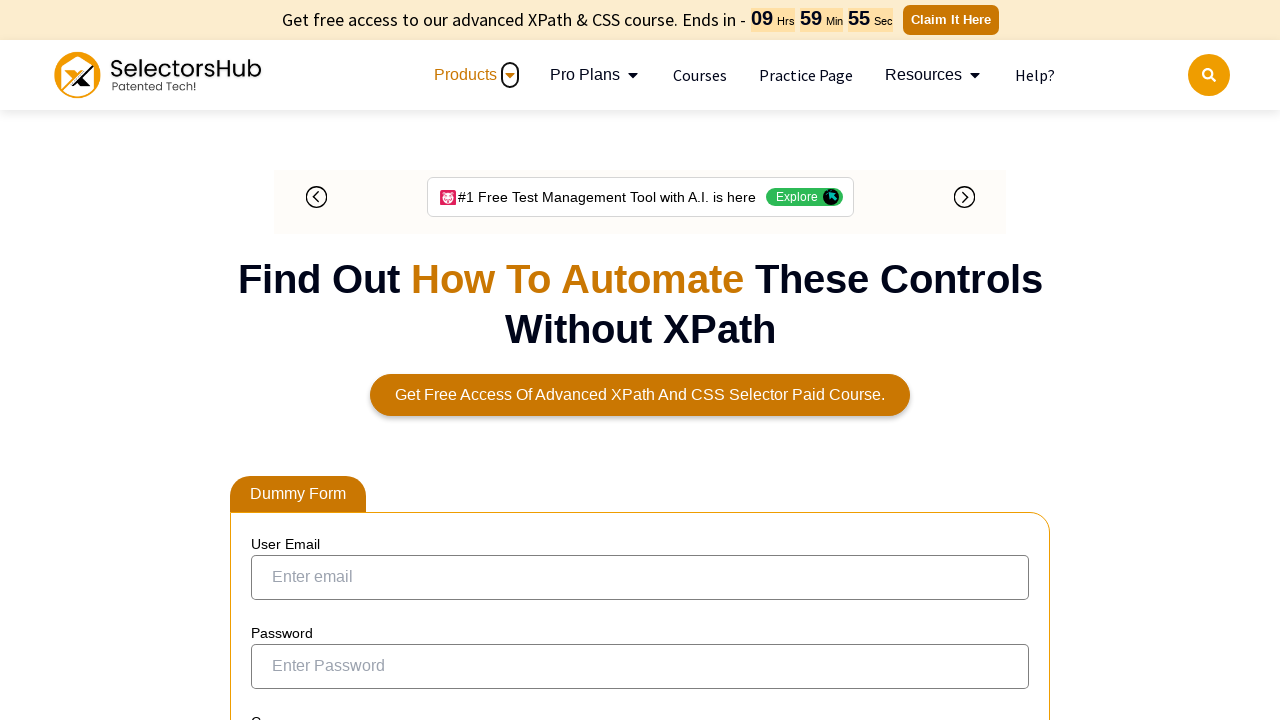

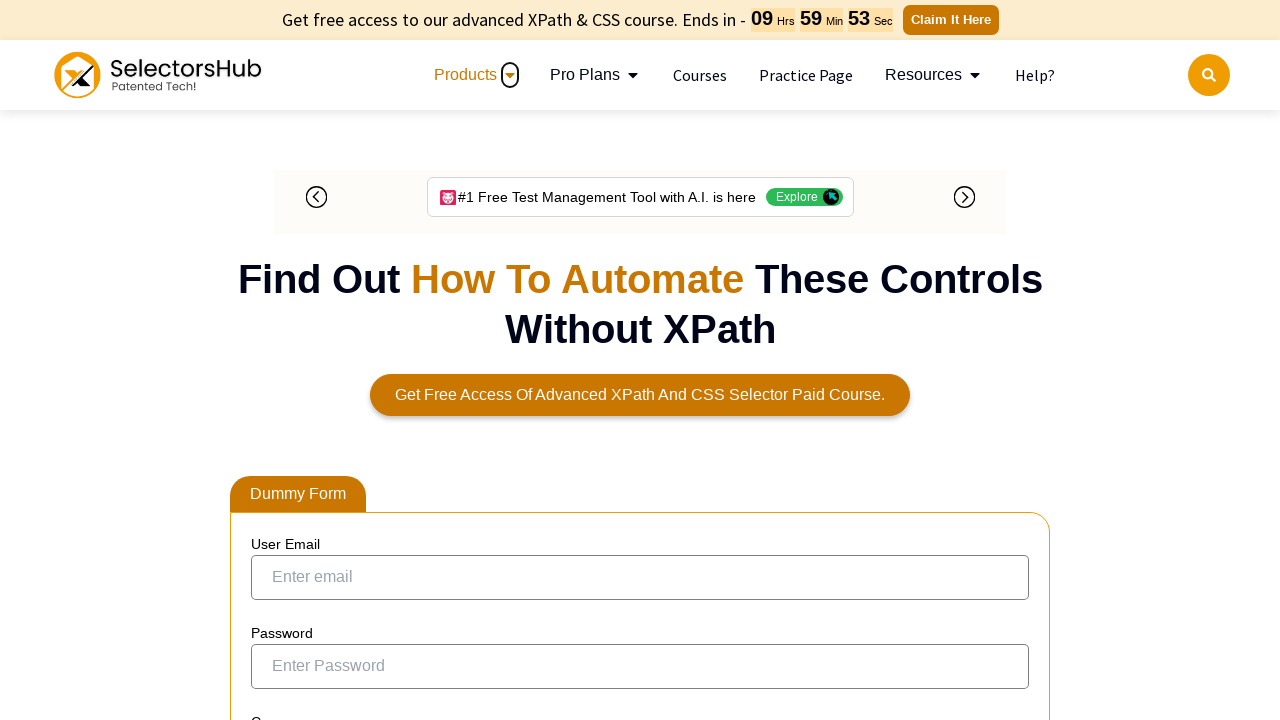